Tests drag and drop functionality on jQueryUI's droppable demo page by hovering over a link, switching to the demo iframe, and dragging an element onto a drop target.

Starting URL: https://jqueryui.com/droppable/

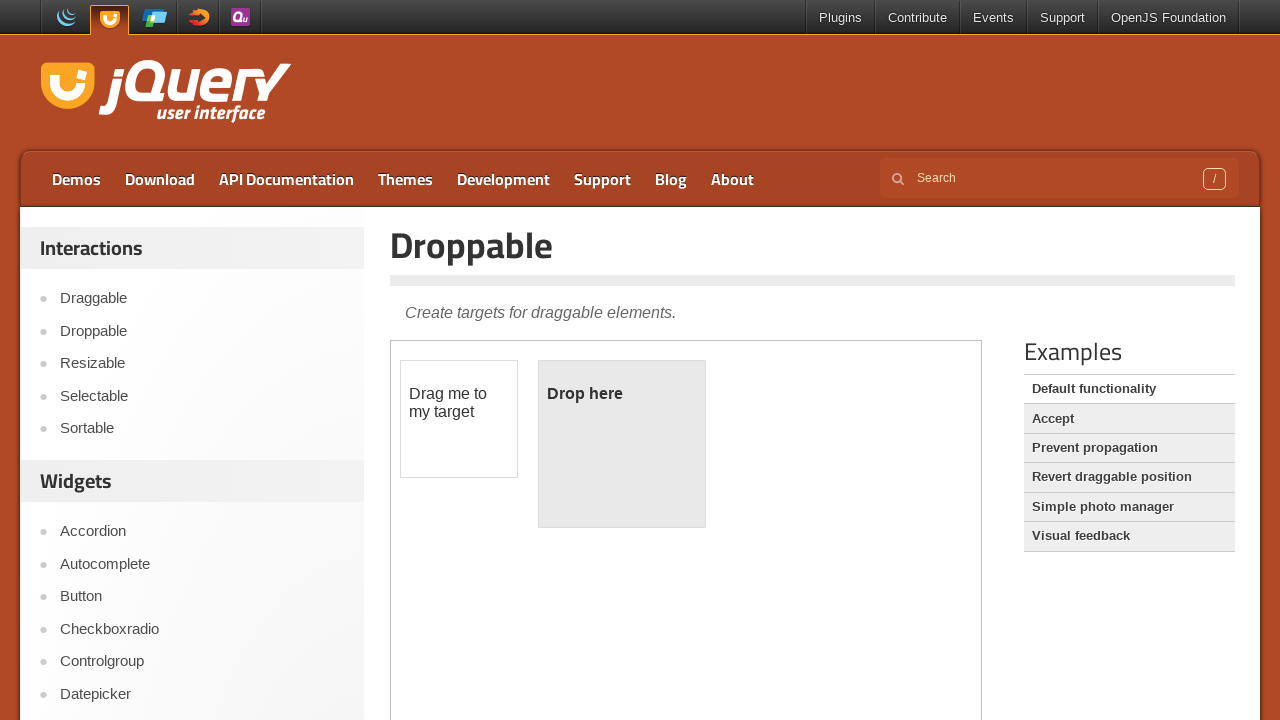

Hovered over API Documentation link at (286, 179) on a:has-text('API Documentation')
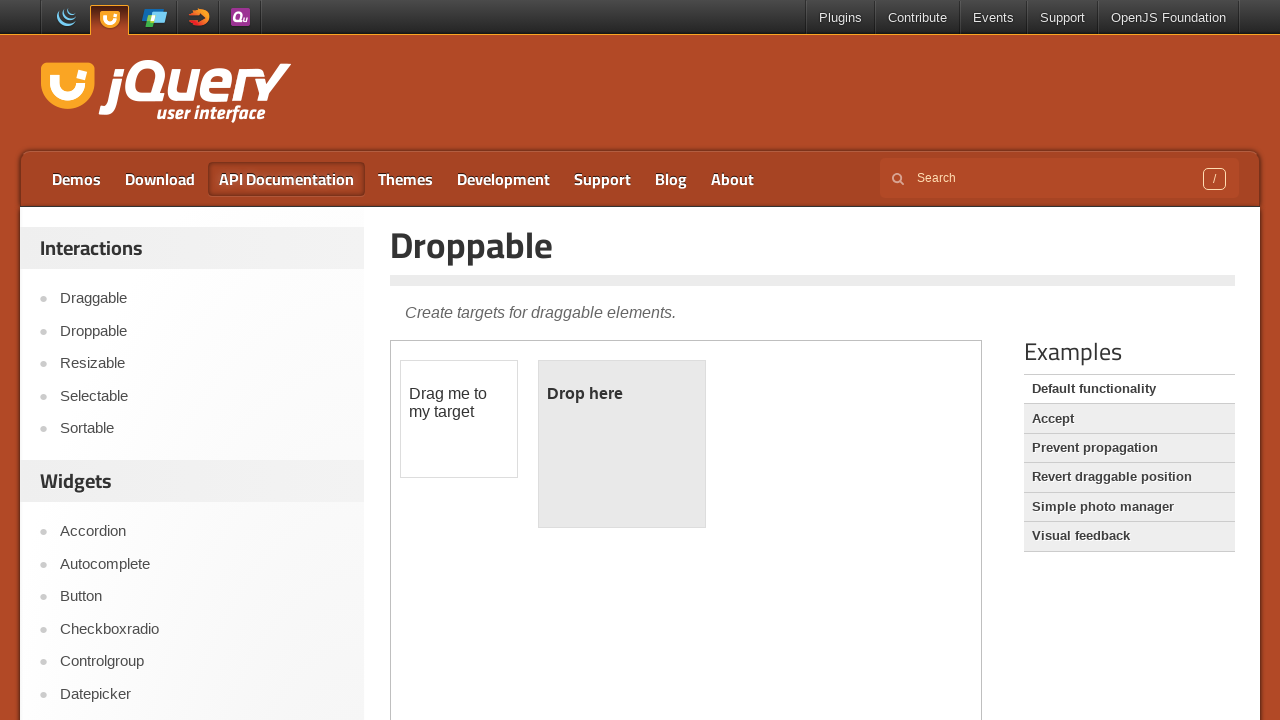

Located demo iframe
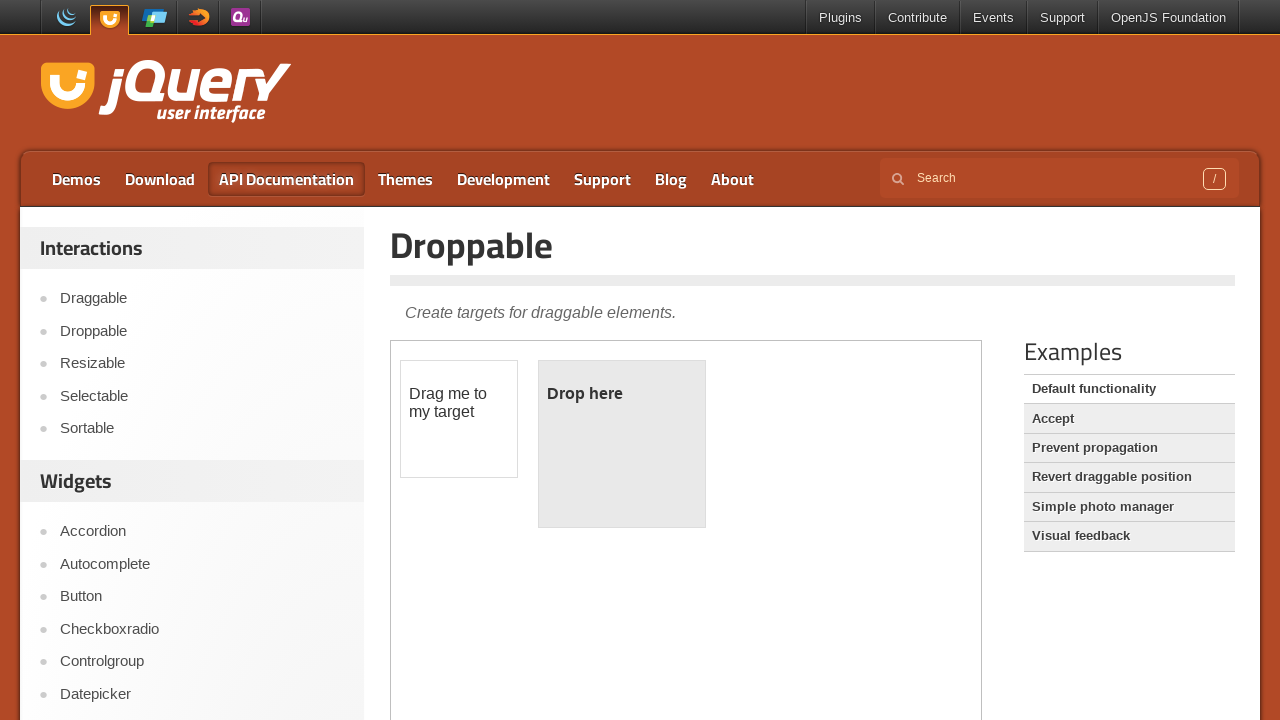

Located draggable source element
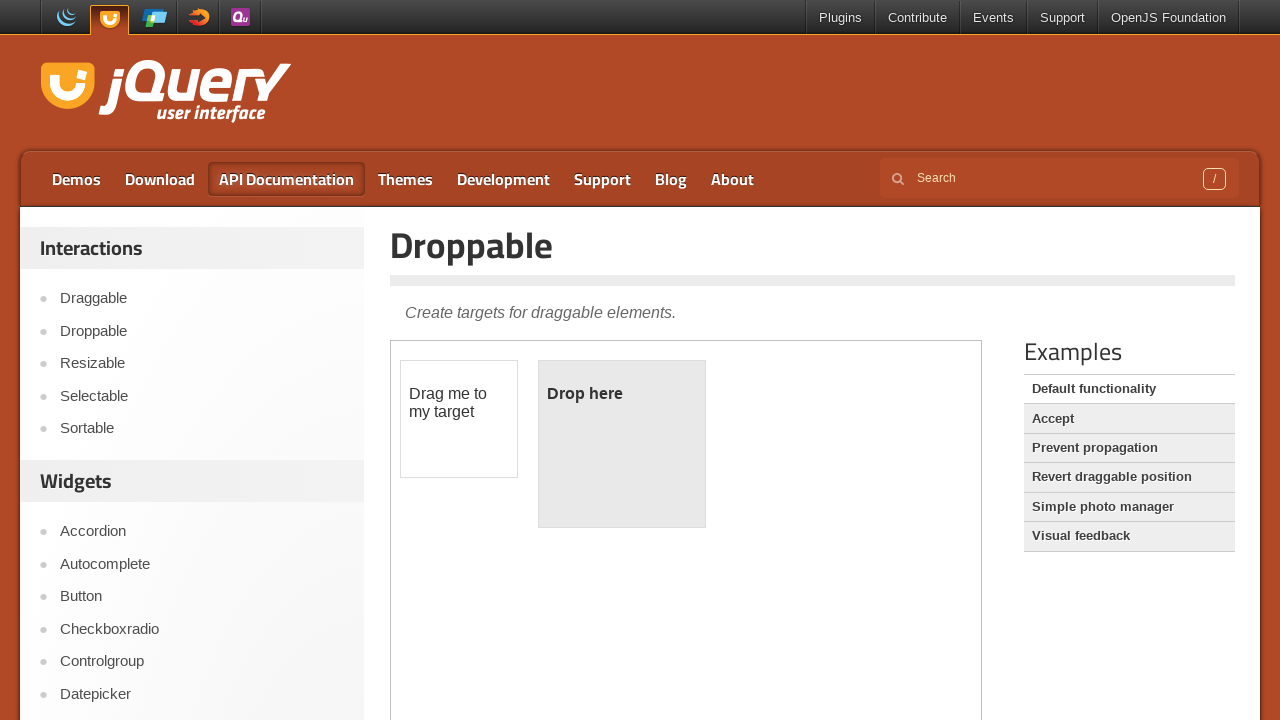

Located droppable destination element
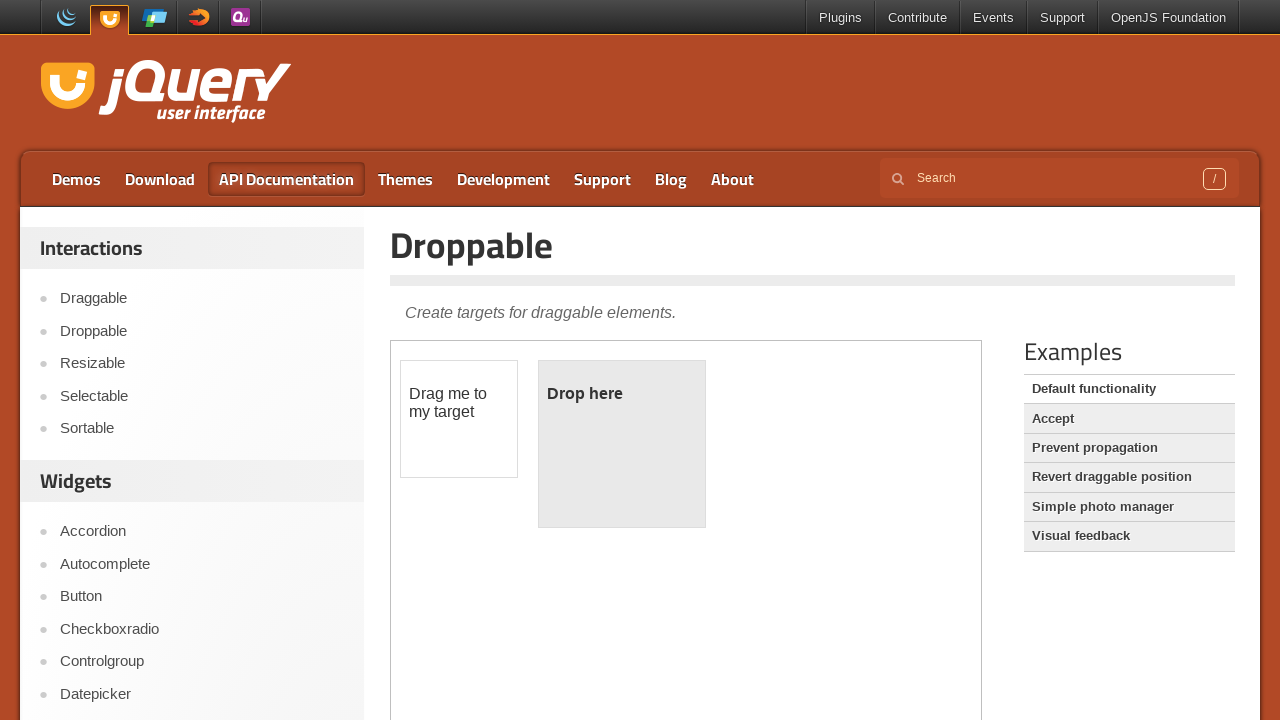

Dragged source element onto destination target at (622, 444)
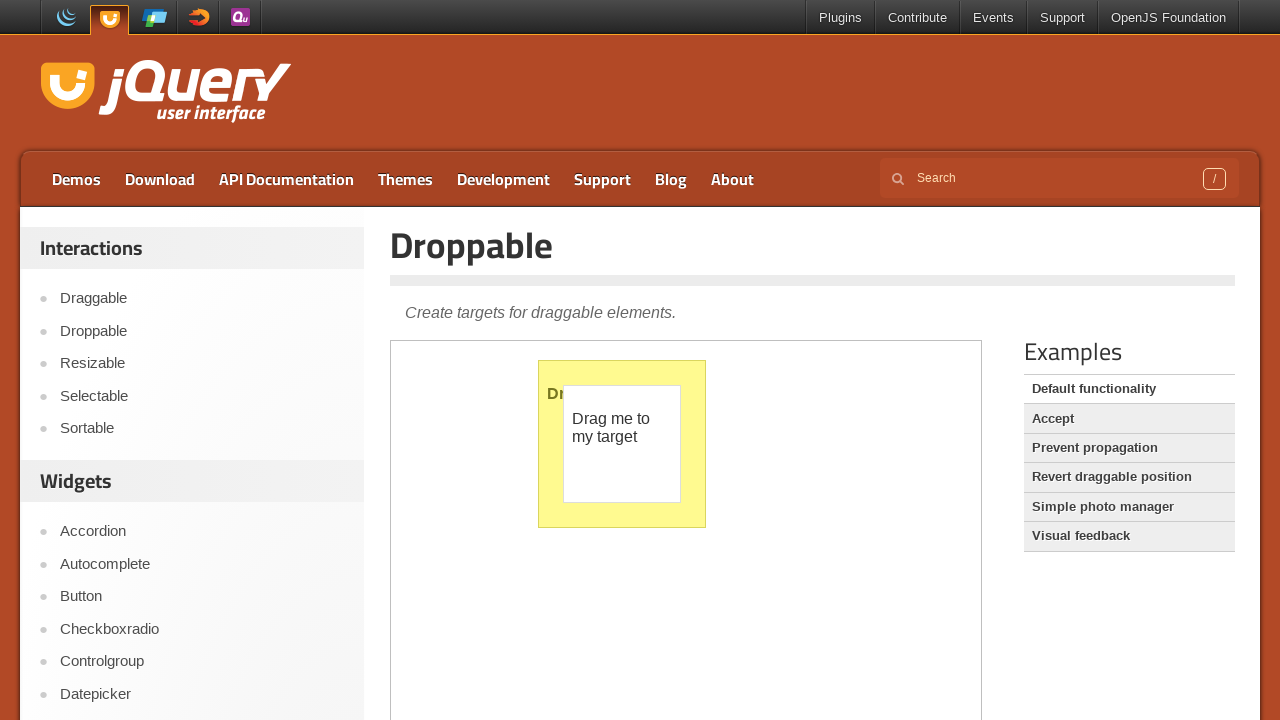

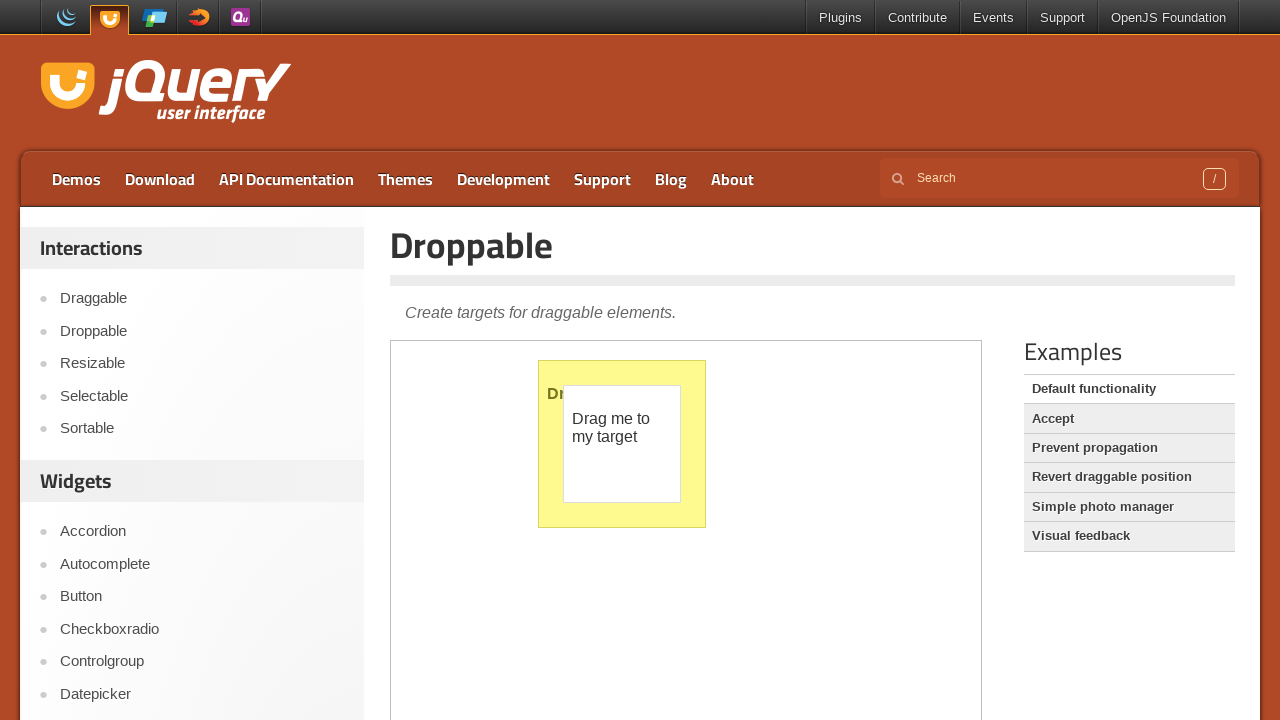